Tests an explicit wait scenario where the script waits for a price to change to $100, then clicks a book button, calculates a mathematical value based on displayed input, fills in an answer field, and submits the form.

Starting URL: http://suninjuly.github.io/explicit_wait2.html

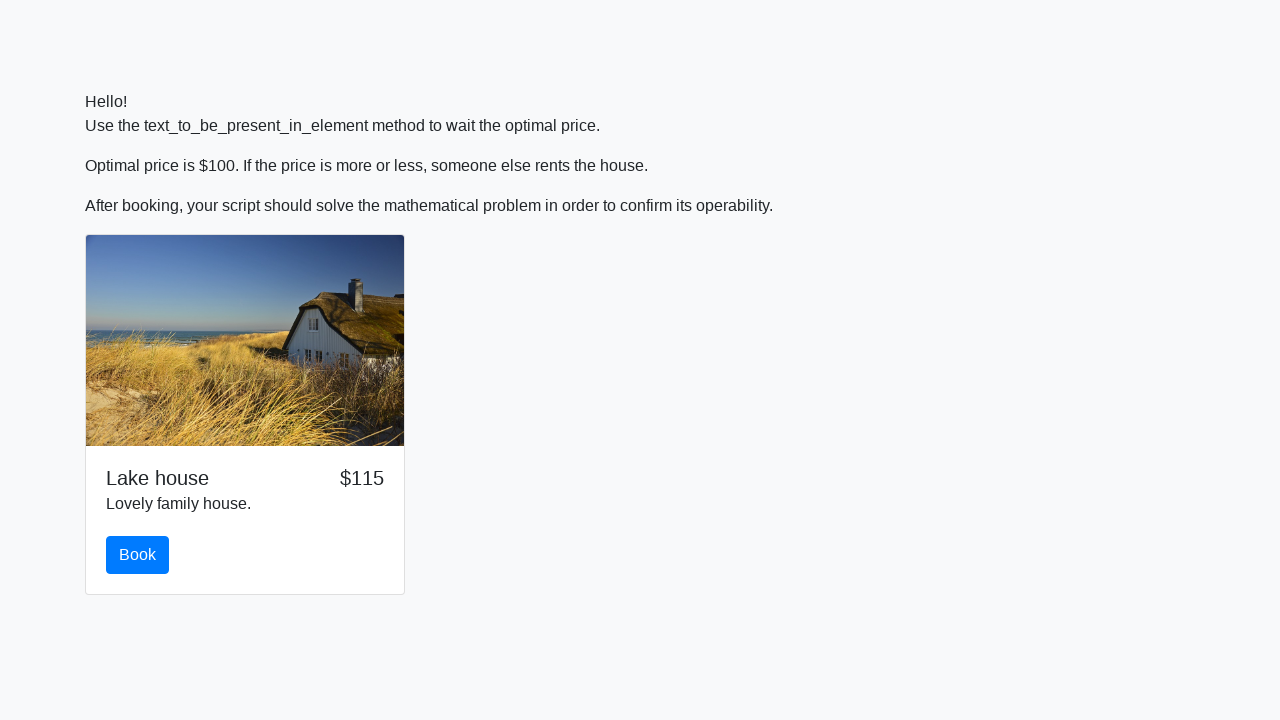

Waited for price to change to $100
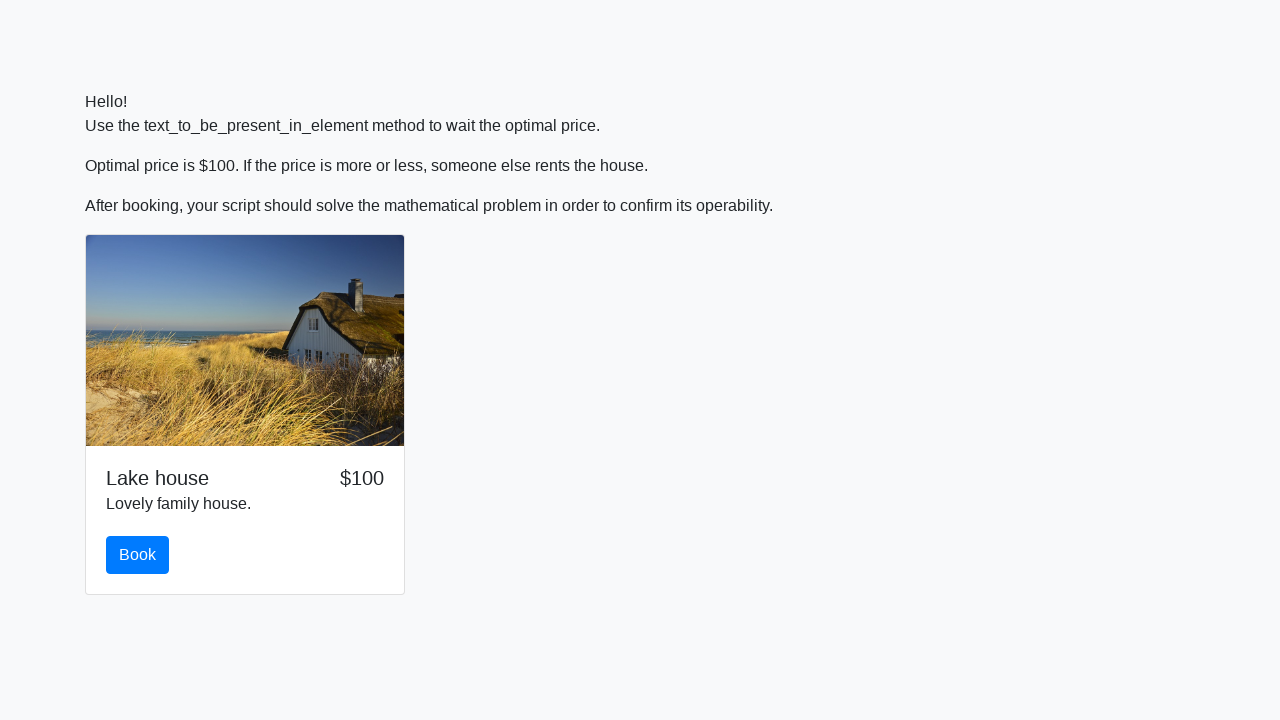

Clicked the book button at (138, 555) on #book
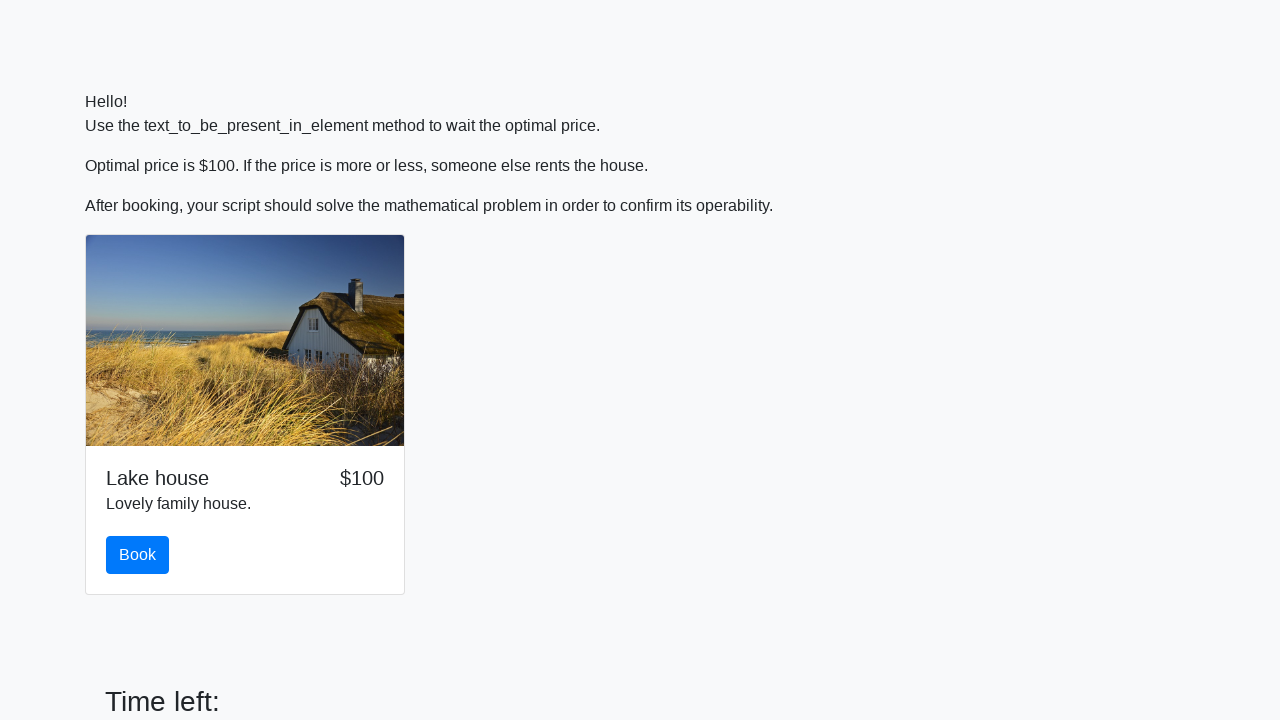

Retrieved input value: 383
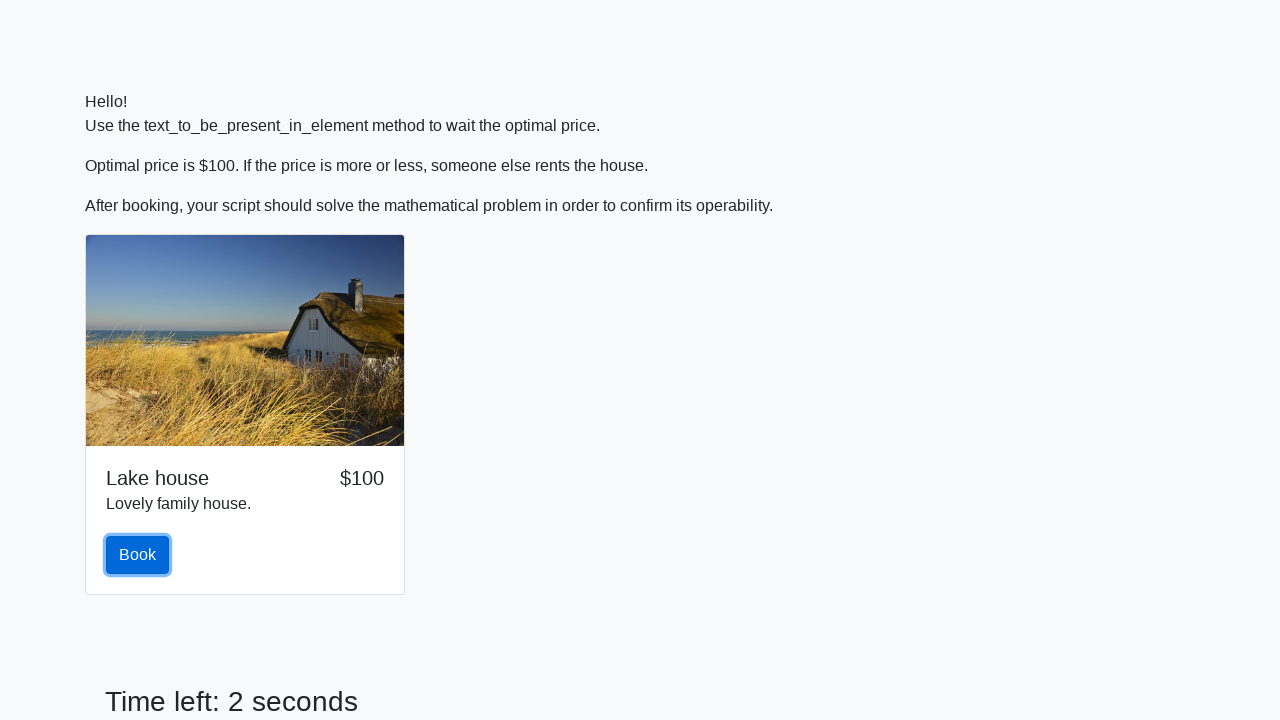

Calculated mathematical result: 1.1788153689092367
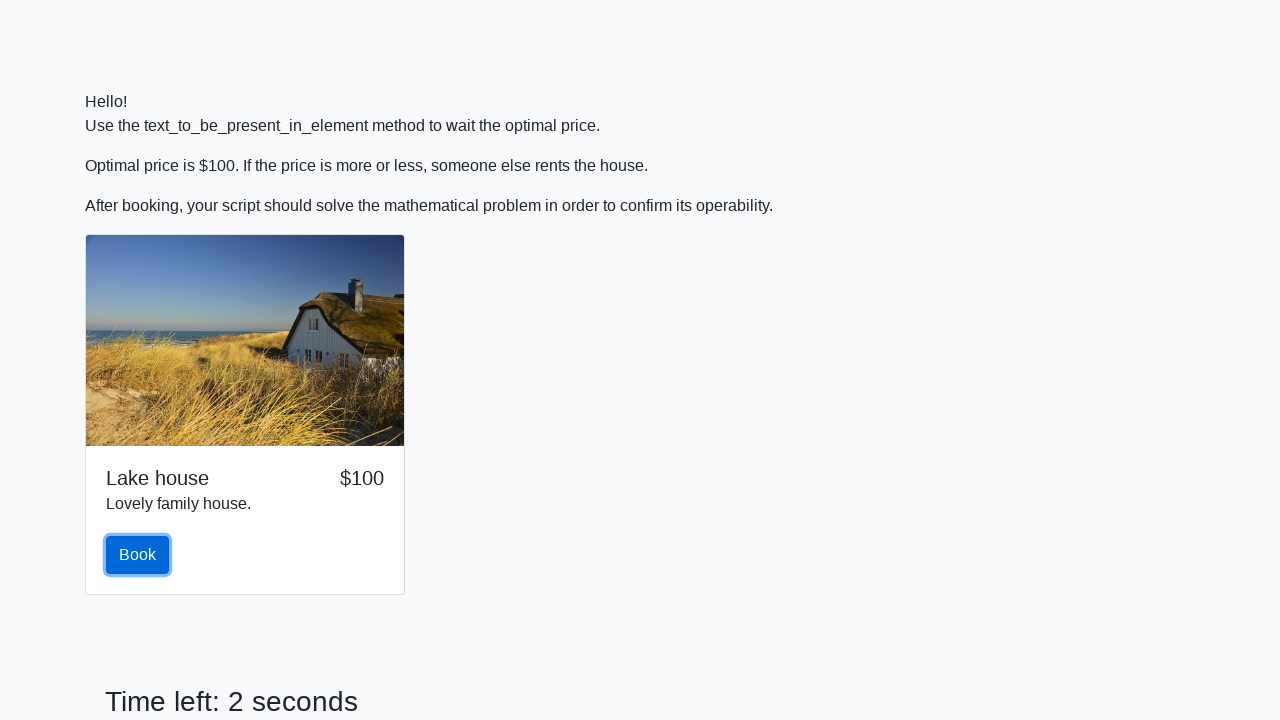

Filled answer field with calculated value: 1.1788153689092367 on #answer
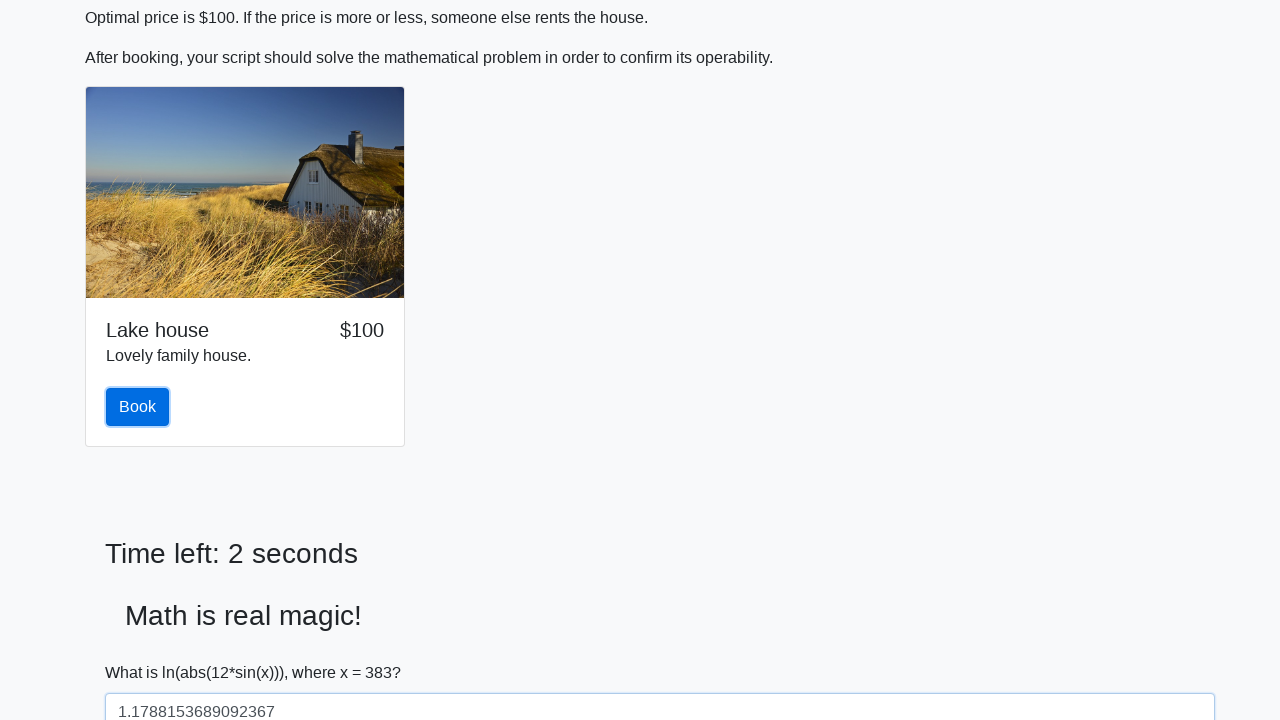

Clicked the form submit button at (143, 651) on xpath=//html/body/form/div/div/button
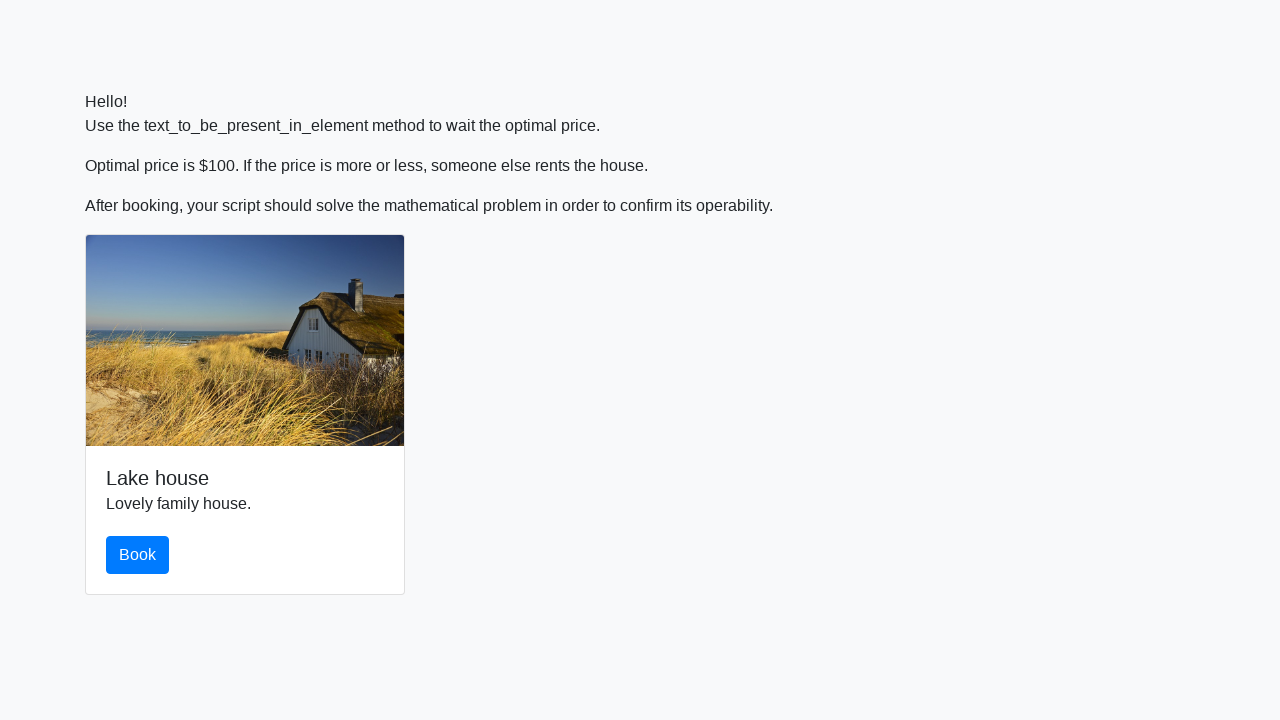

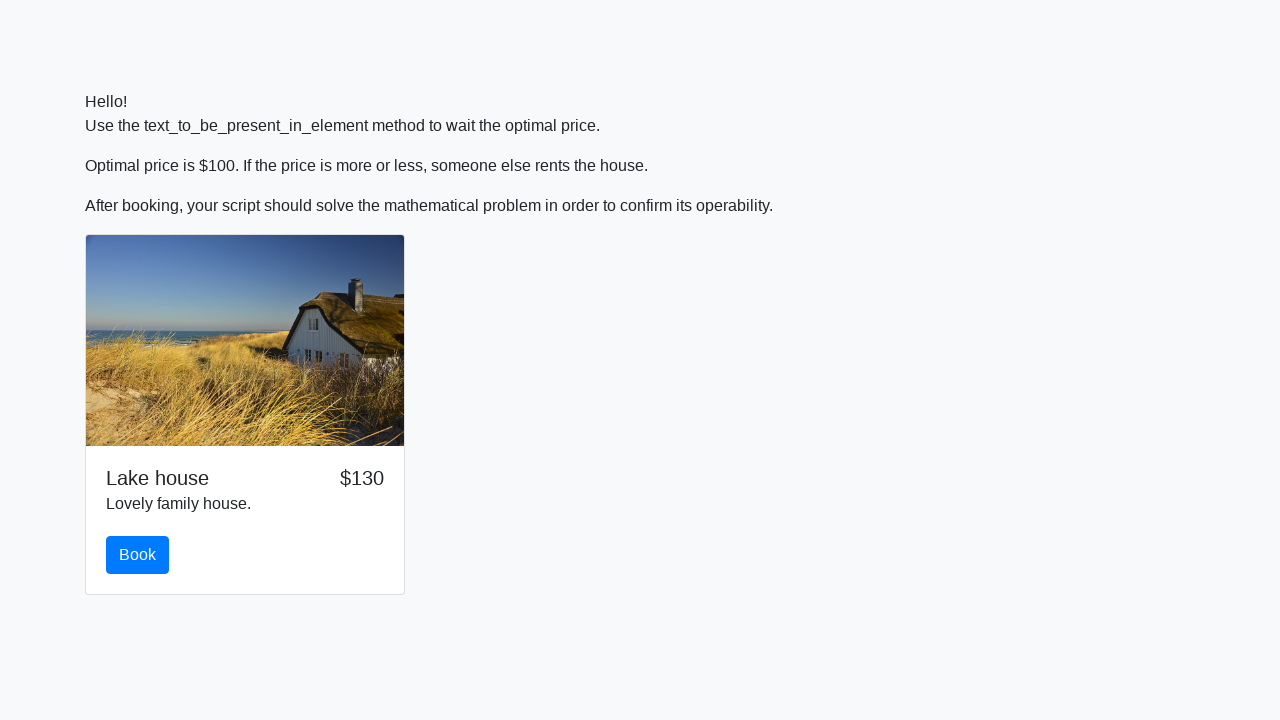